Tests checkbox functionality by clicking on three different checkboxes on a form page

Starting URL: http://formy-project.herokuapp.com/checkbox

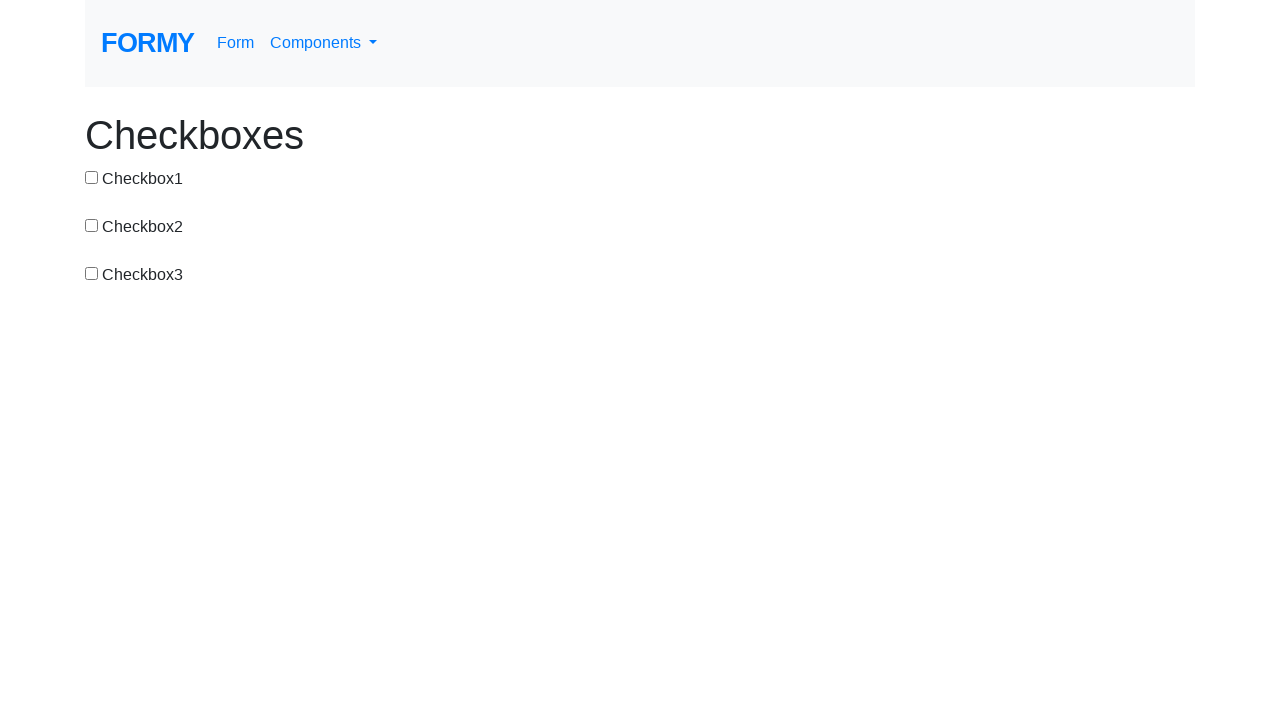

Clicked on checkbox 1 at (92, 177) on #checkbox-1
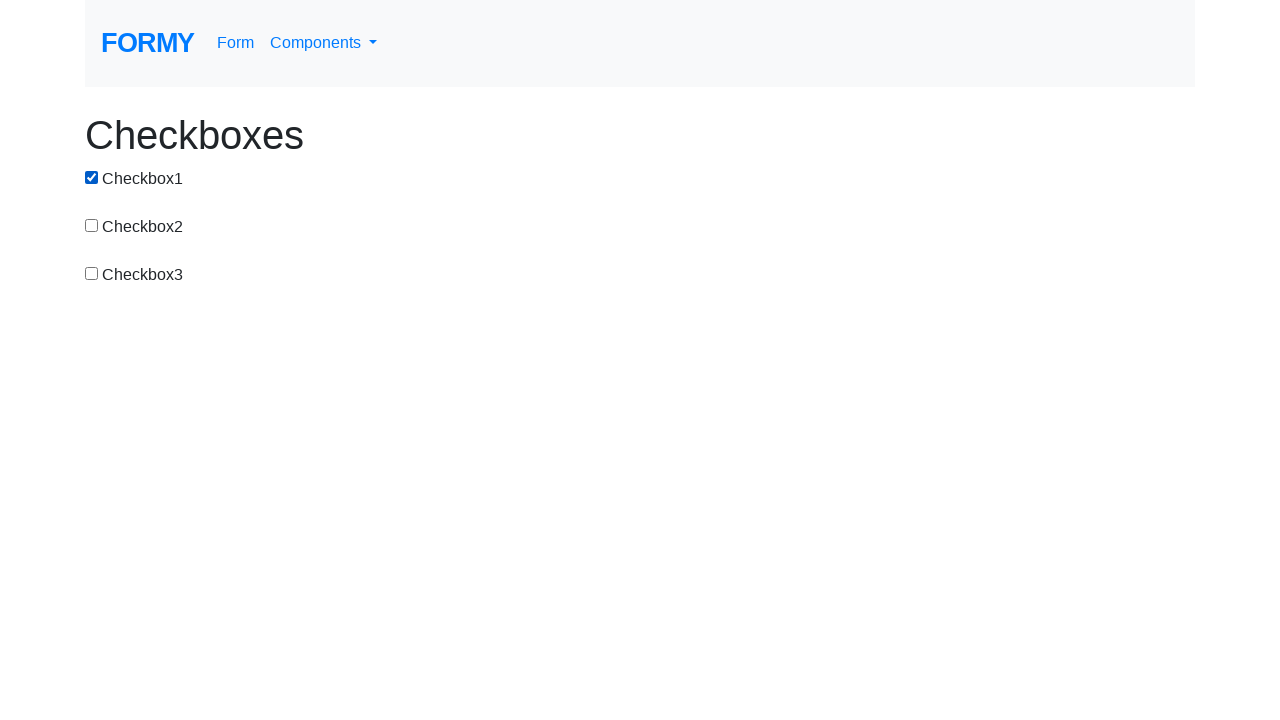

Clicked on checkbox 2 at (92, 225) on #checkbox-2
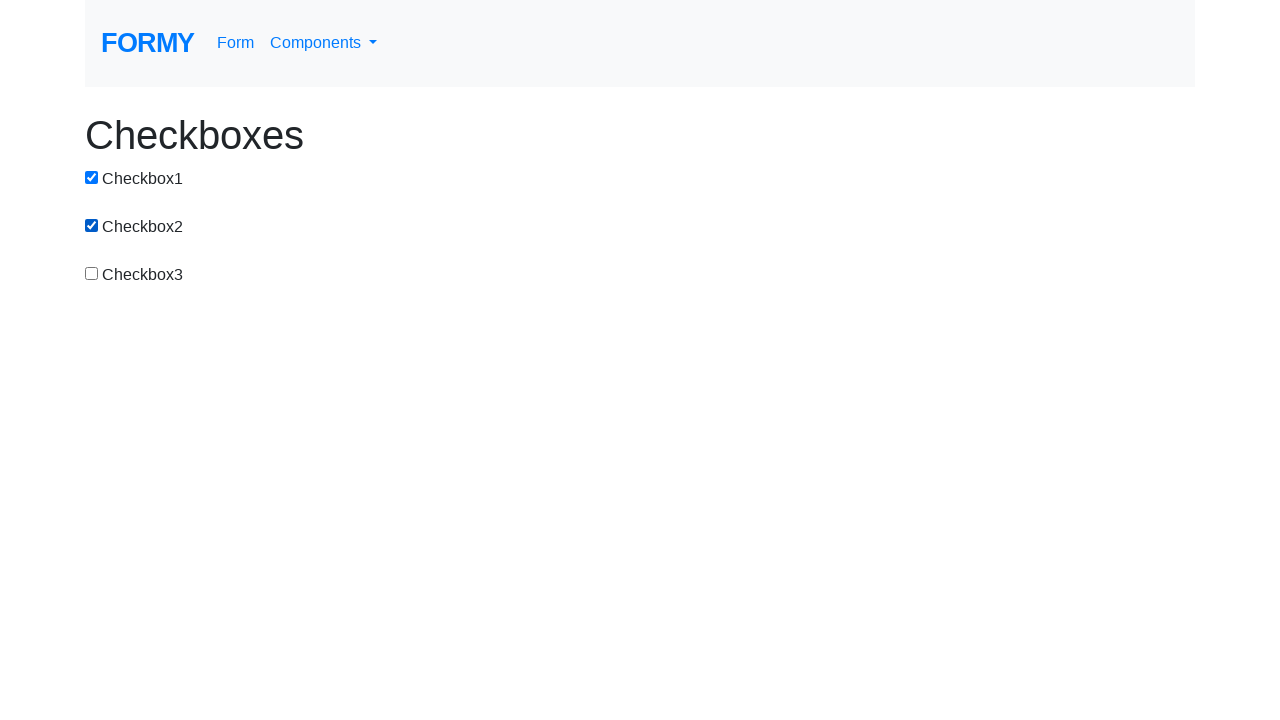

Clicked on checkbox 3 at (92, 273) on #checkbox-3
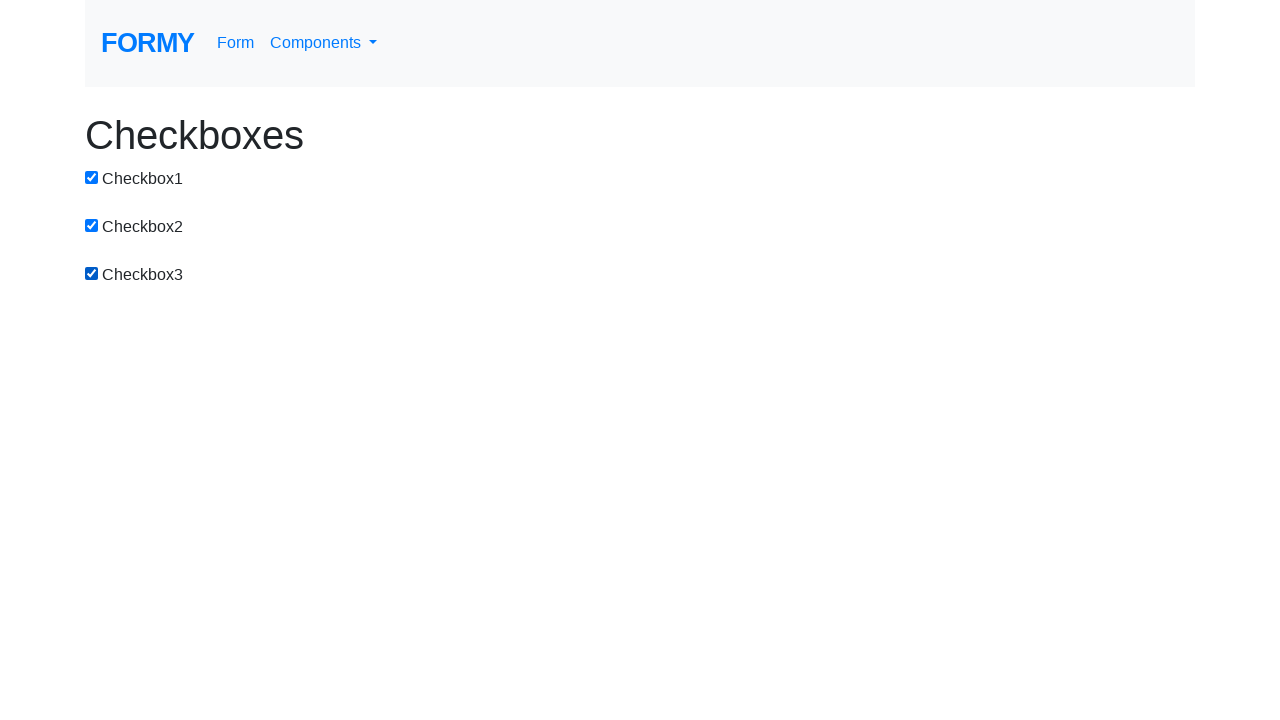

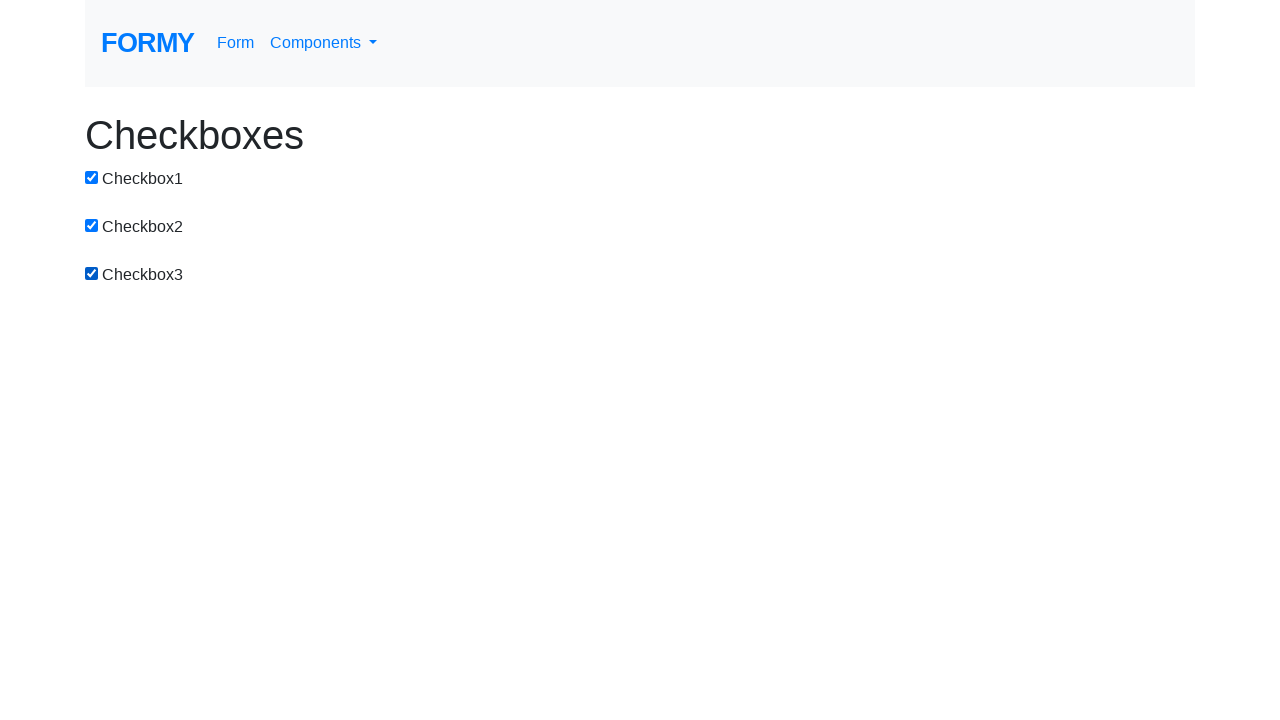